Tests notification functionality by navigating to a notifications demo page and clicking the notify button

Starting URL: https://bonigarcia.dev/selenium-webdriver-java/notifications.html

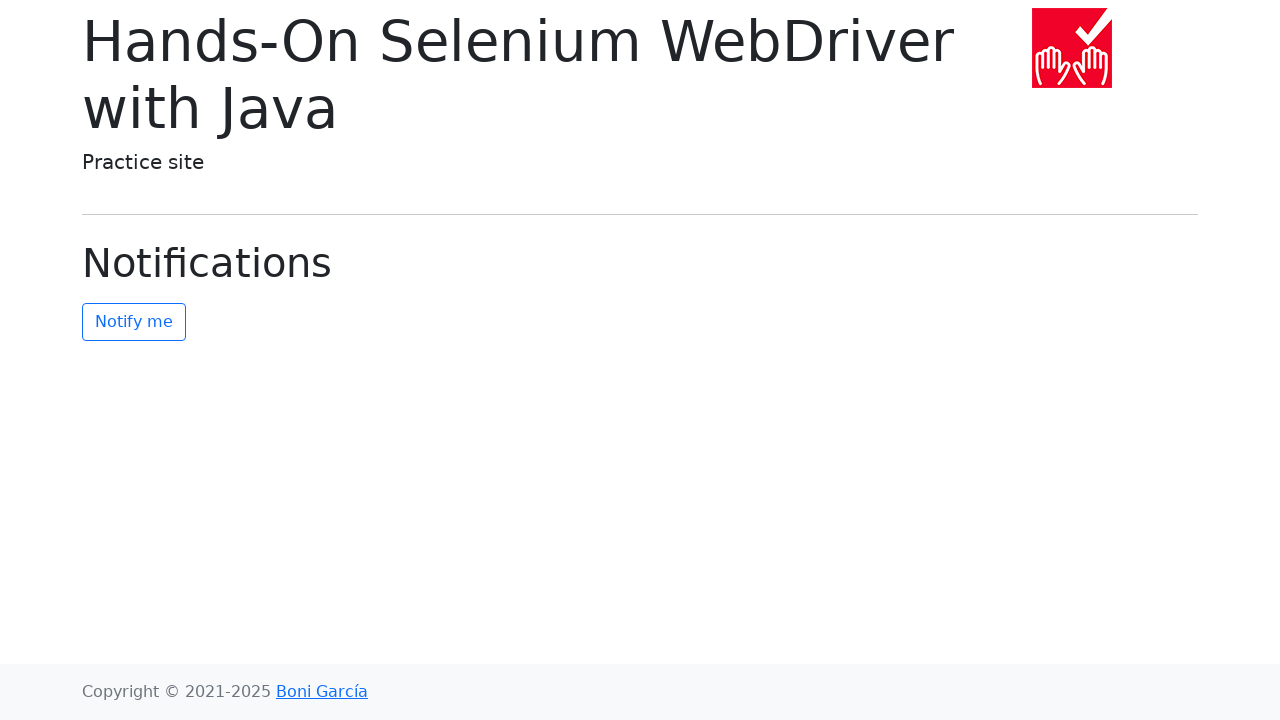

Navigated to notifications demo page
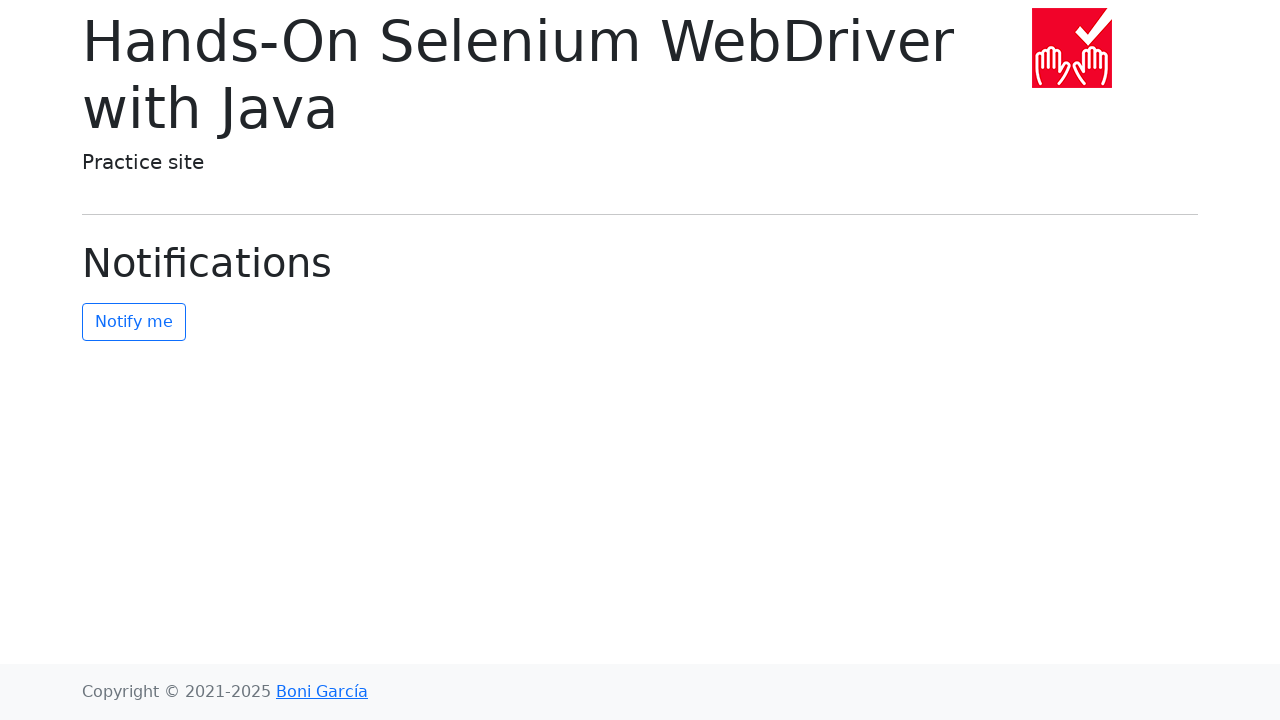

Clicked the notify me button to trigger notification at (134, 322) on #notify-me
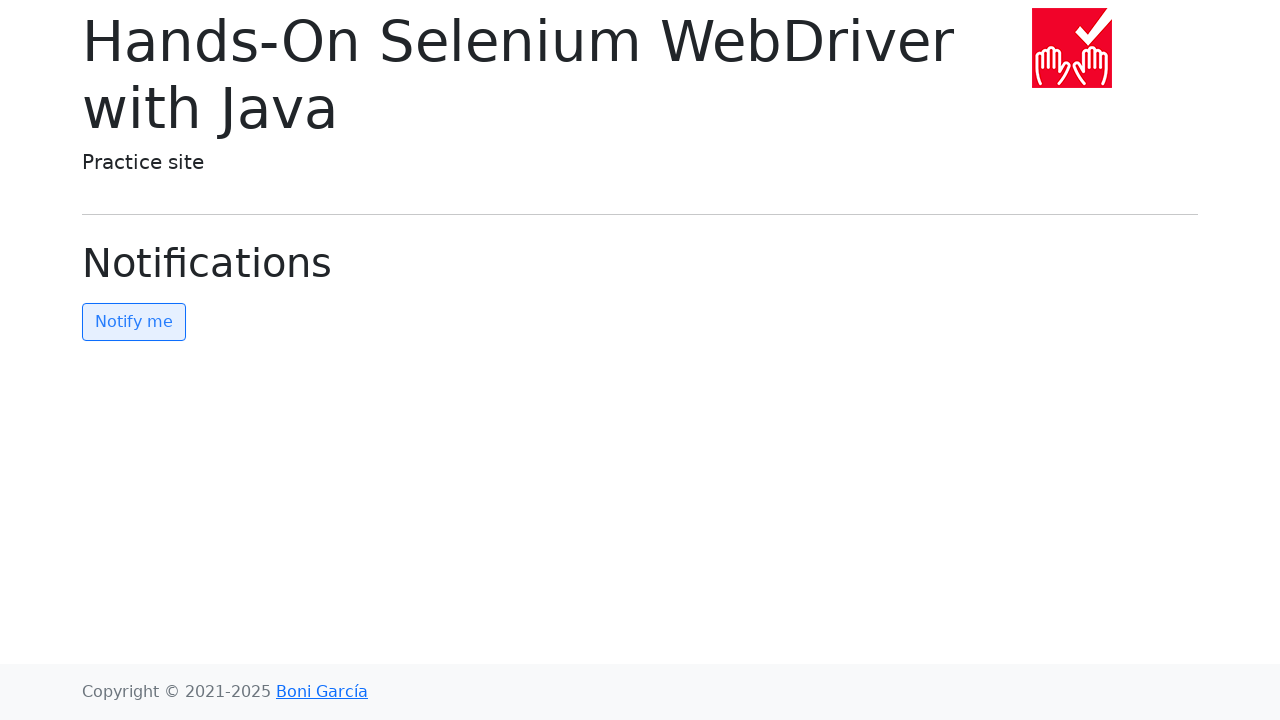

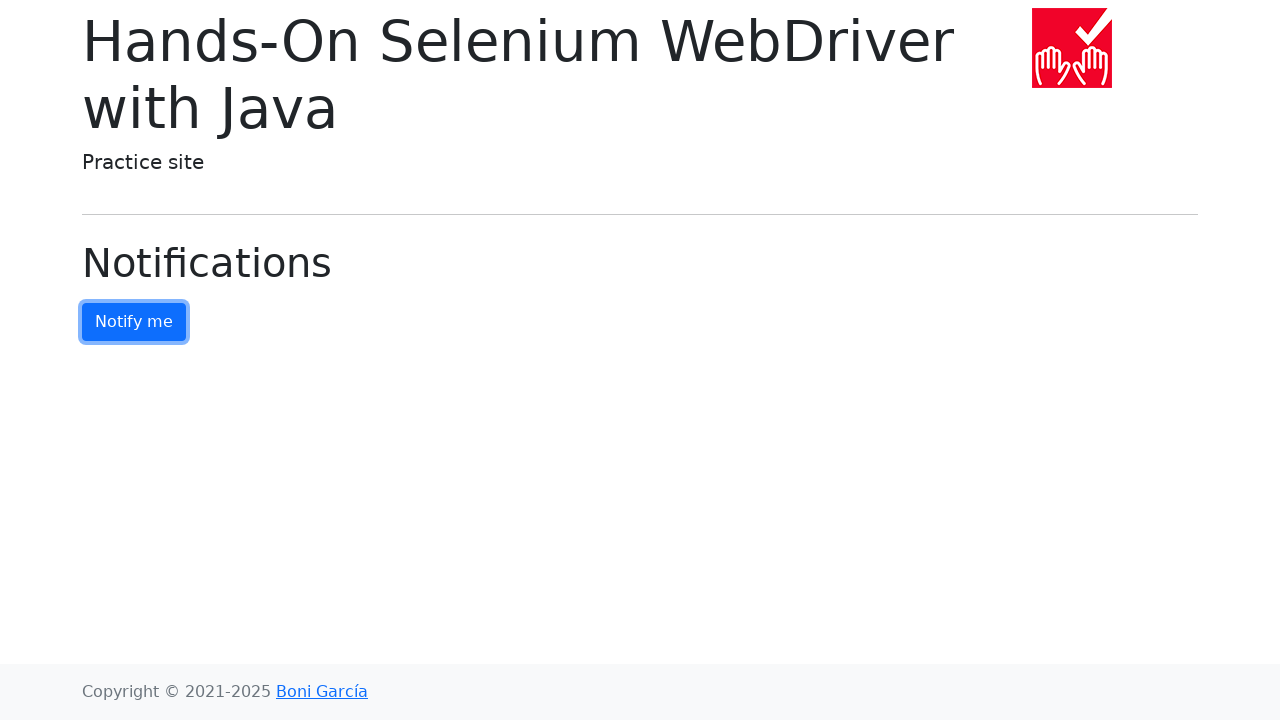